Tests that the steer page loads and a textarea element is visible

Starting URL: https://neuronpedia.org/gemma-scope#steer

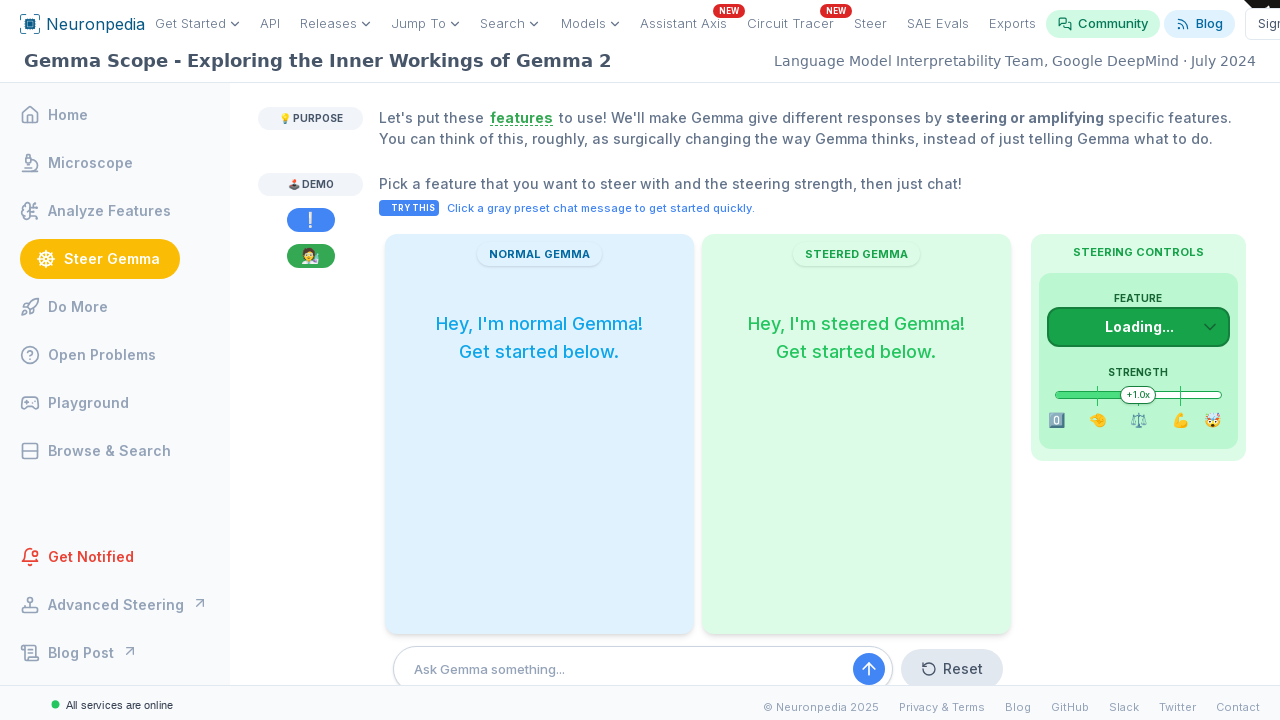

Navigated to steer page at https://neuronpedia.org/gemma-scope#steer
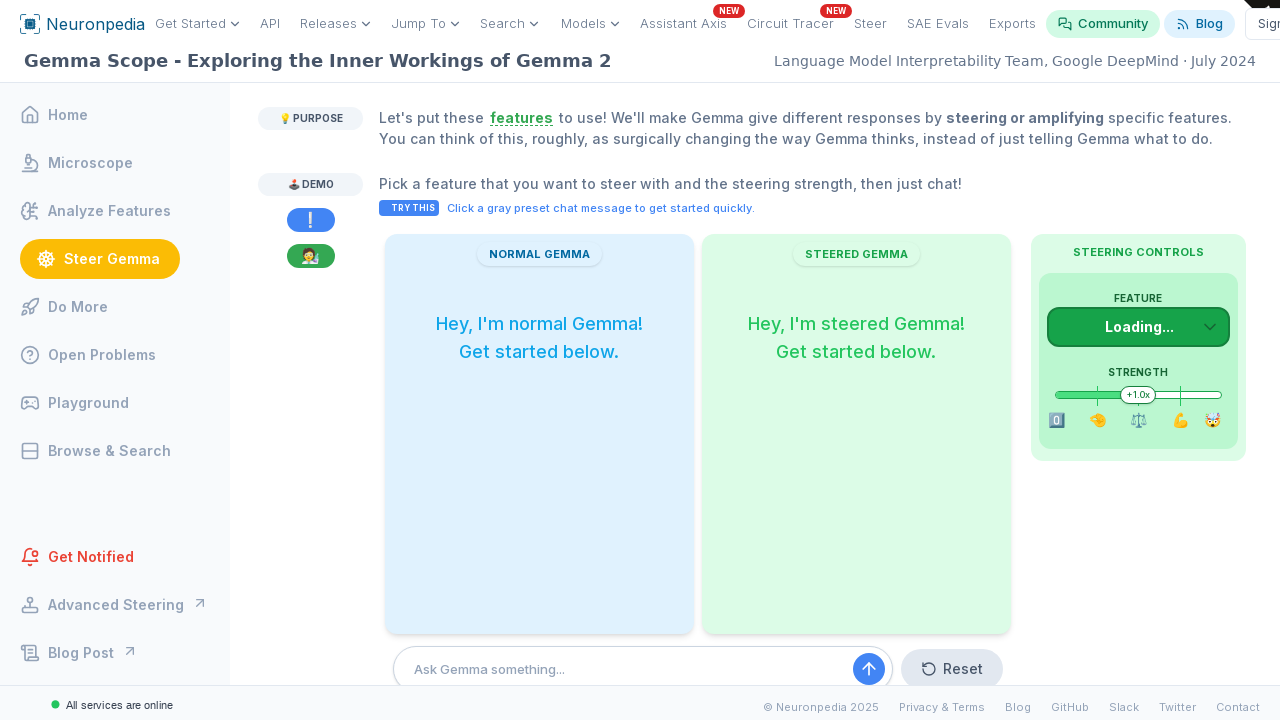

Verified textarea element is visible on steer page
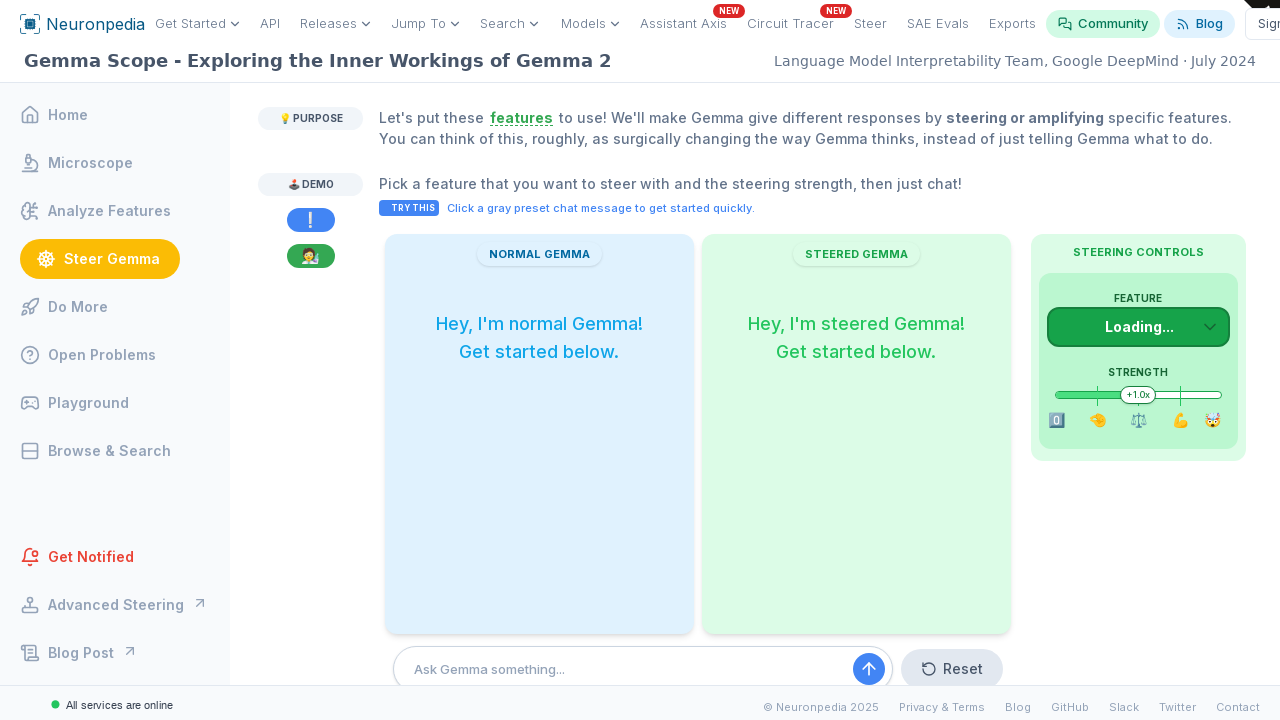

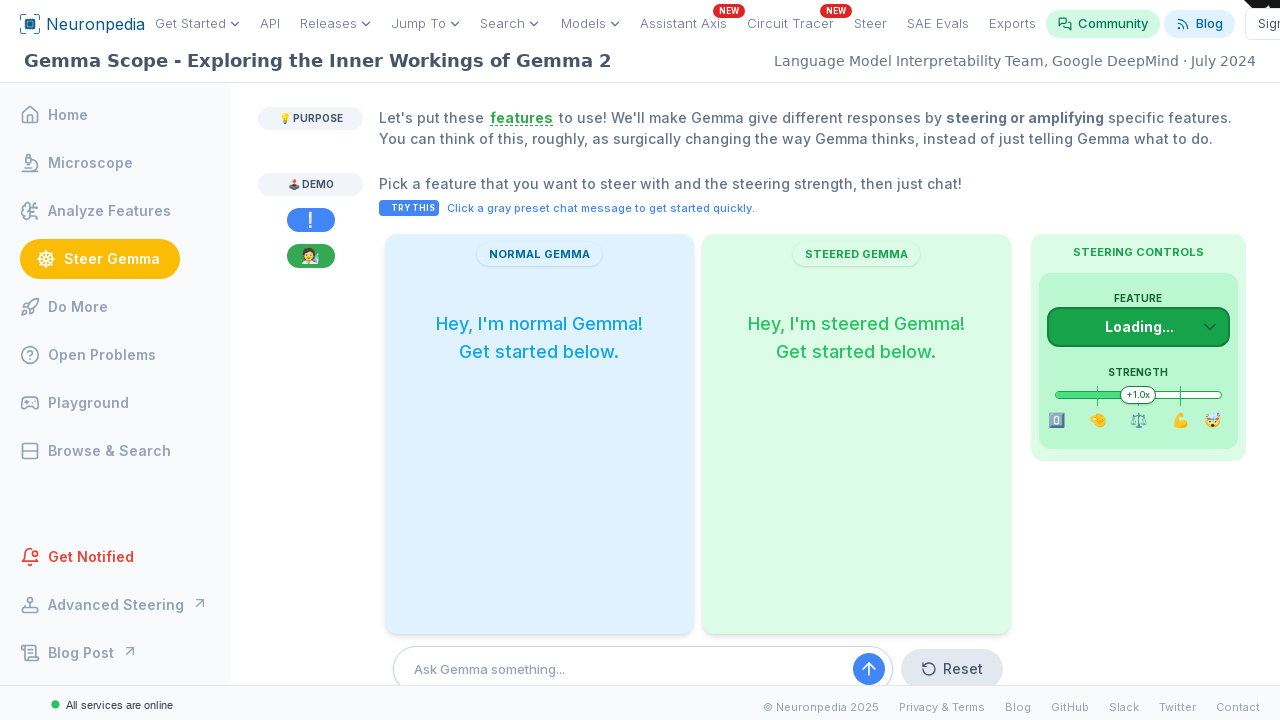